Tests clicking on various DOM elements including a button, canvas at multiple positions, multiple labels, and a button with opacity

Starting URL: https://example.cypress.io/commands/actions

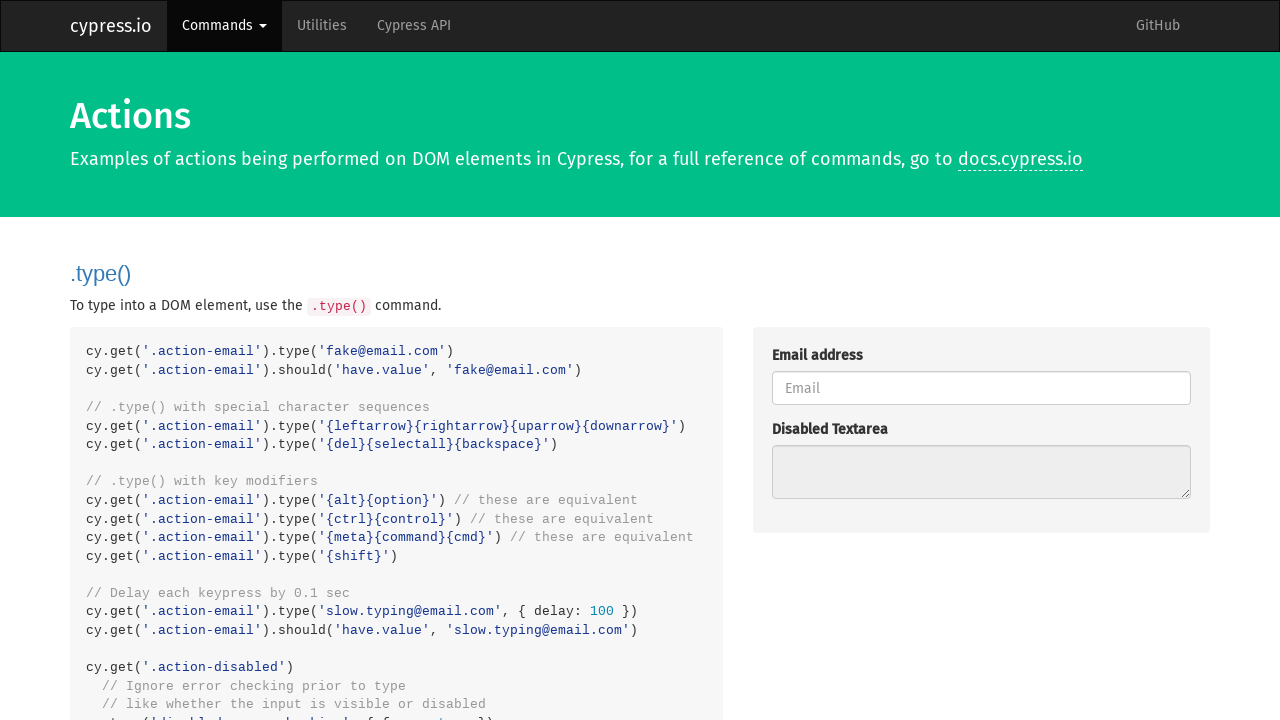

Clicked the action button at (884, 361) on .action-btn
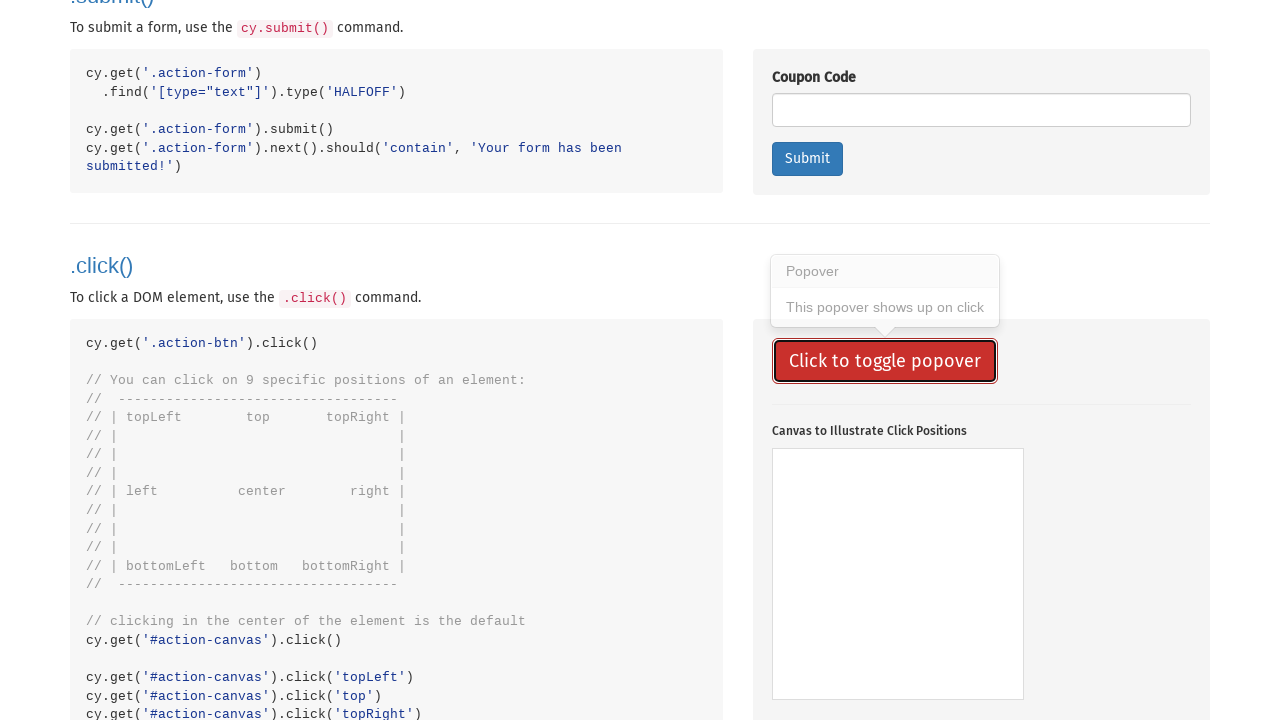

Clicked canvas at position (80, 75) at (852, 524) on #action-canvas
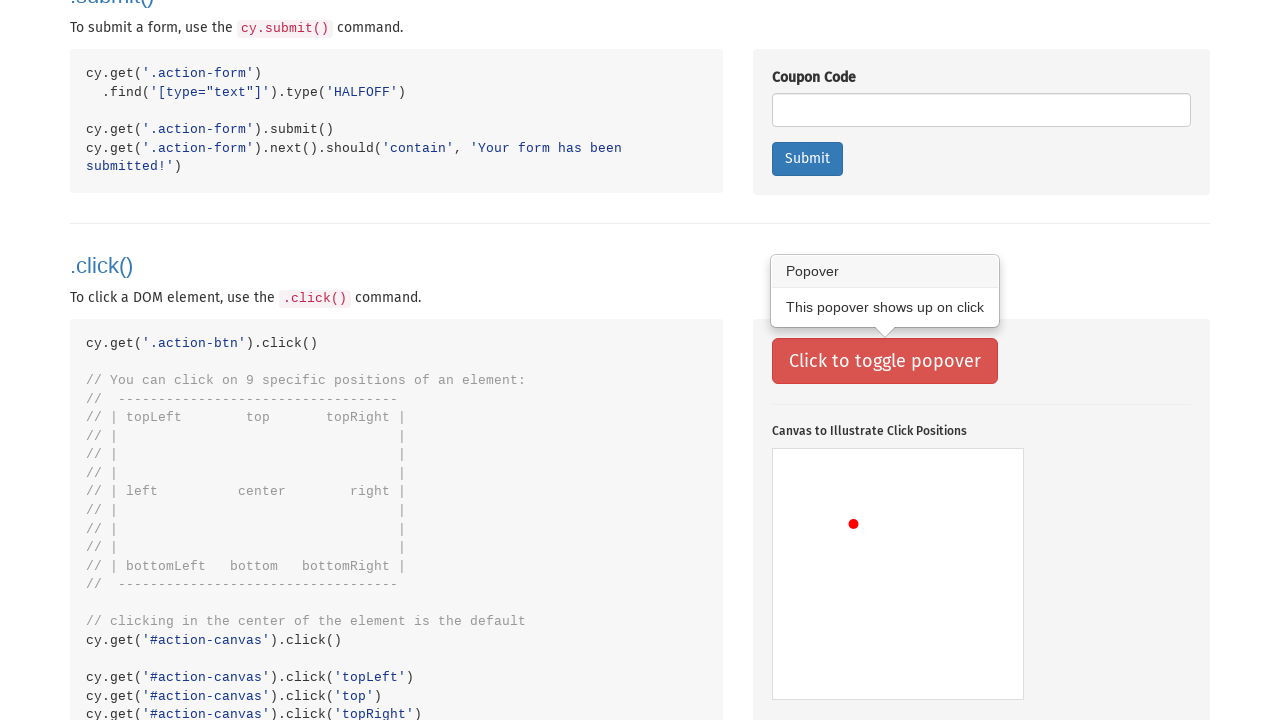

Clicked canvas at position (175, 75) at (948, 524) on #action-canvas
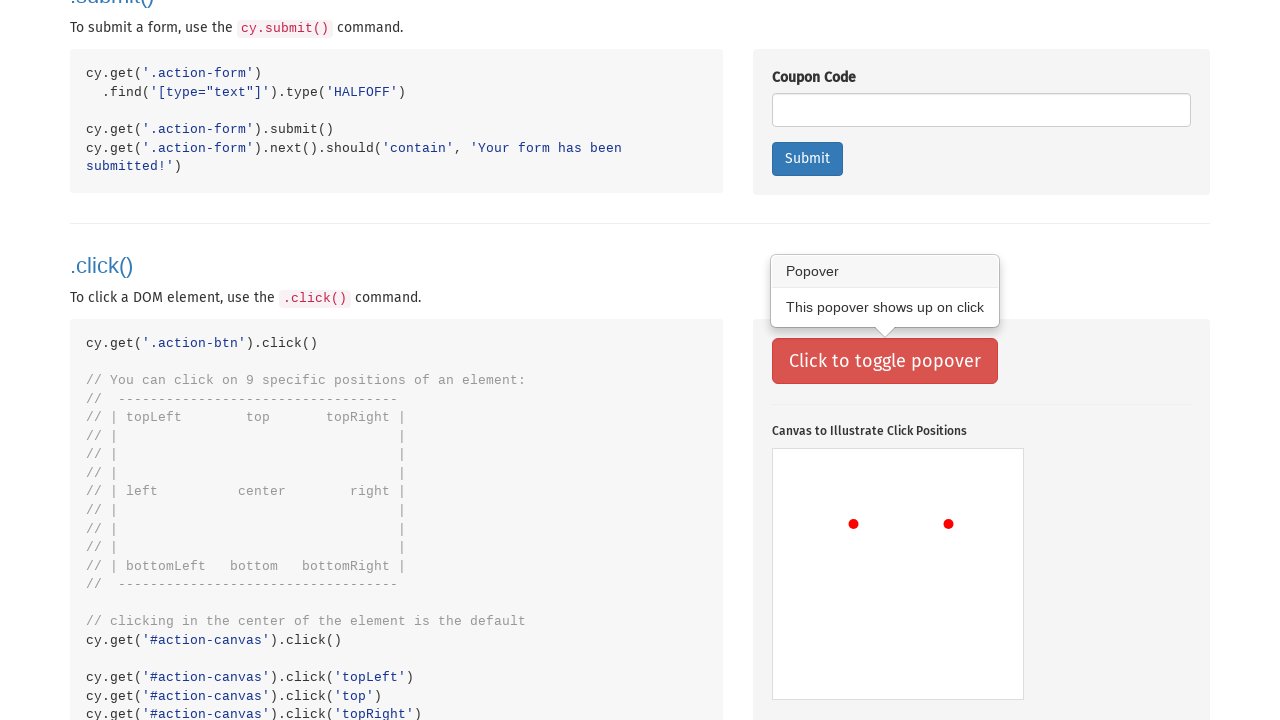

Clicked canvas at position (80, 165) at (852, 614) on #action-canvas
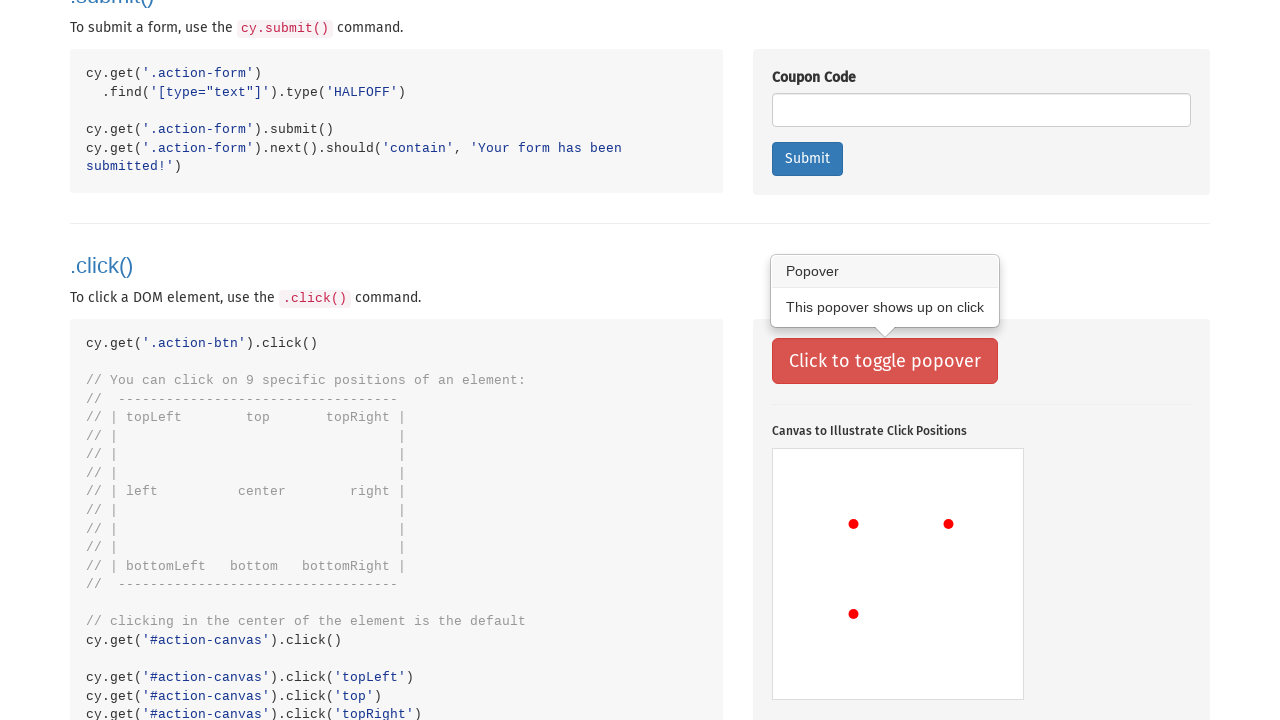

Clicked canvas at position (100, 185) at (872, 634) on #action-canvas
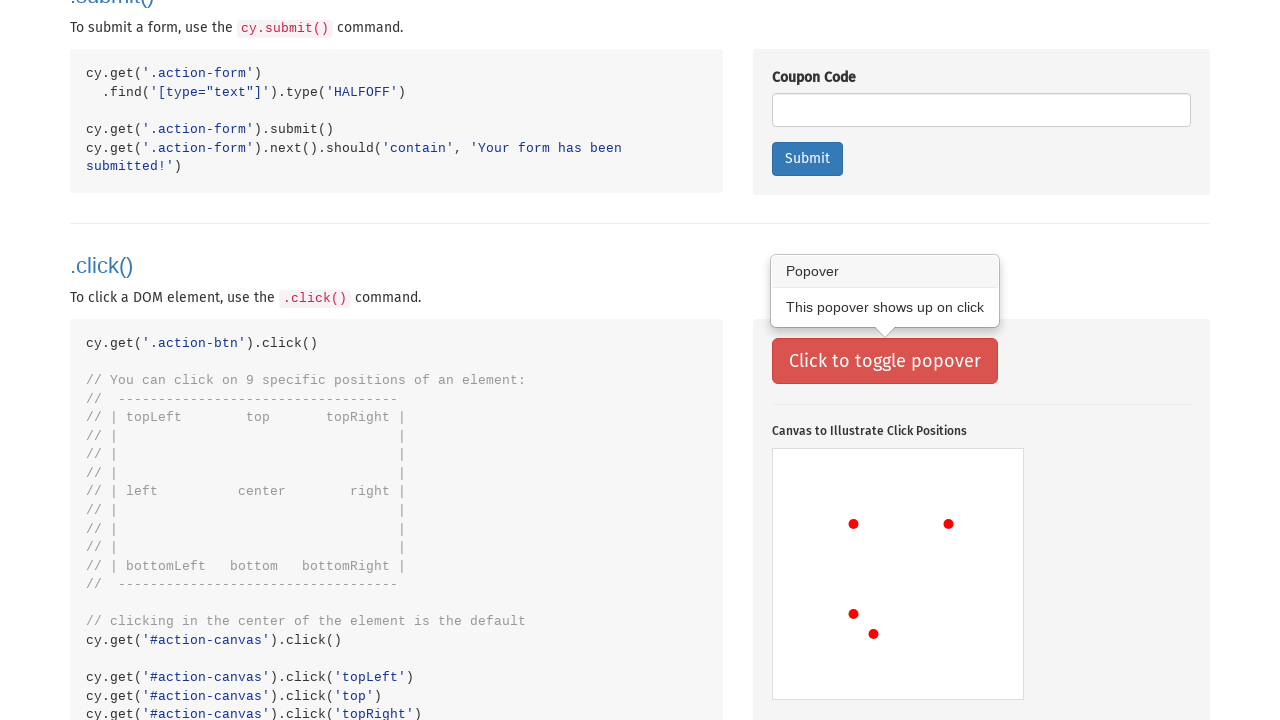

Clicked canvas at position (125, 190) at (898, 639) on #action-canvas
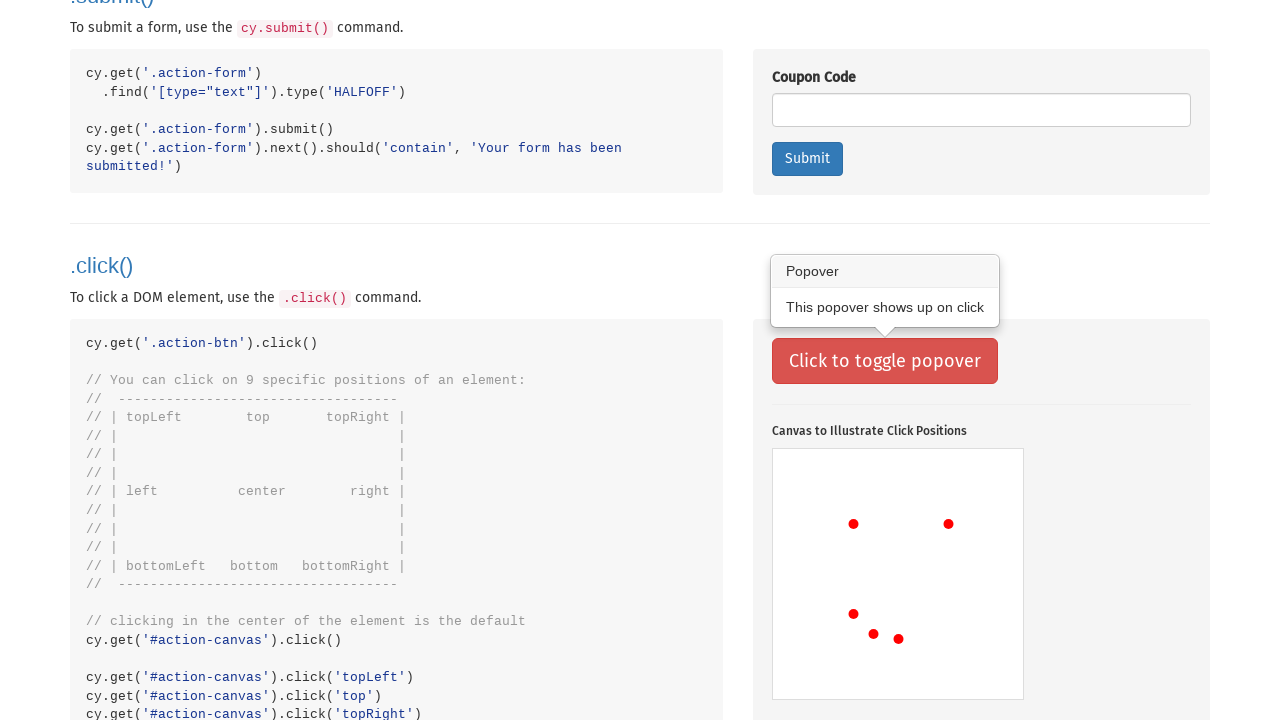

Clicked canvas at position (150, 185) at (922, 634) on #action-canvas
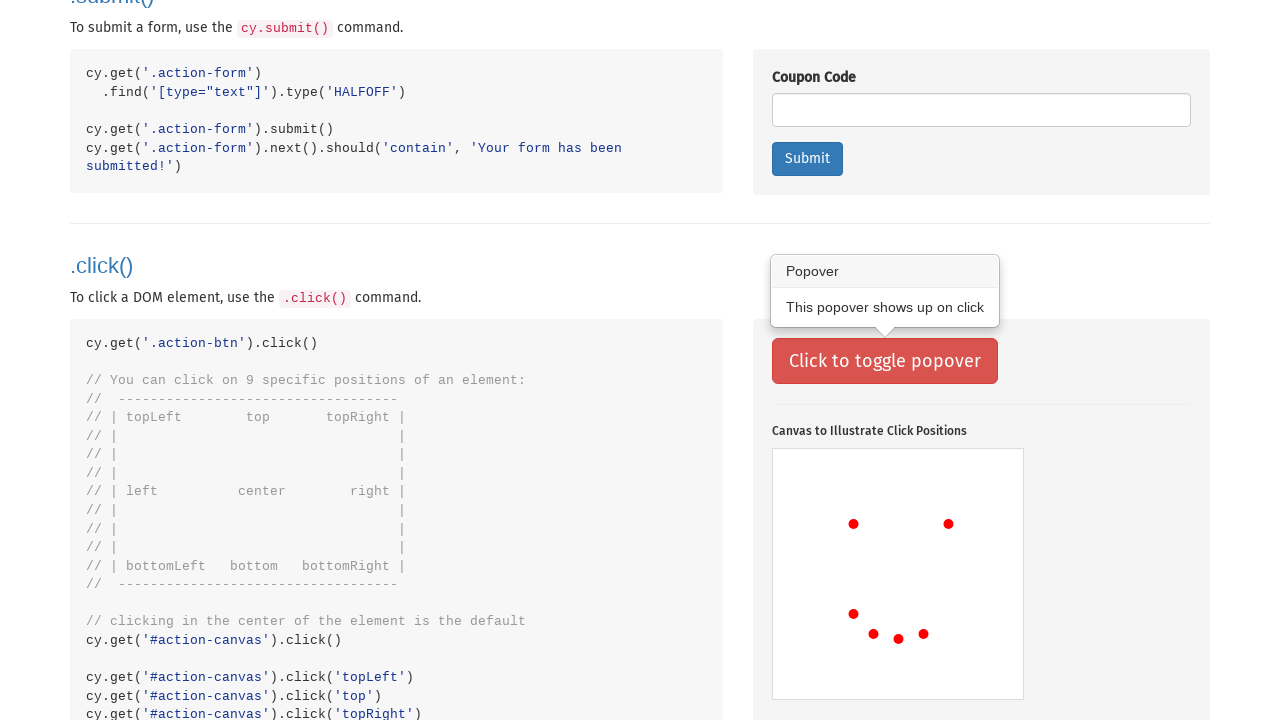

Clicked canvas at position (170, 165) at (942, 614) on #action-canvas
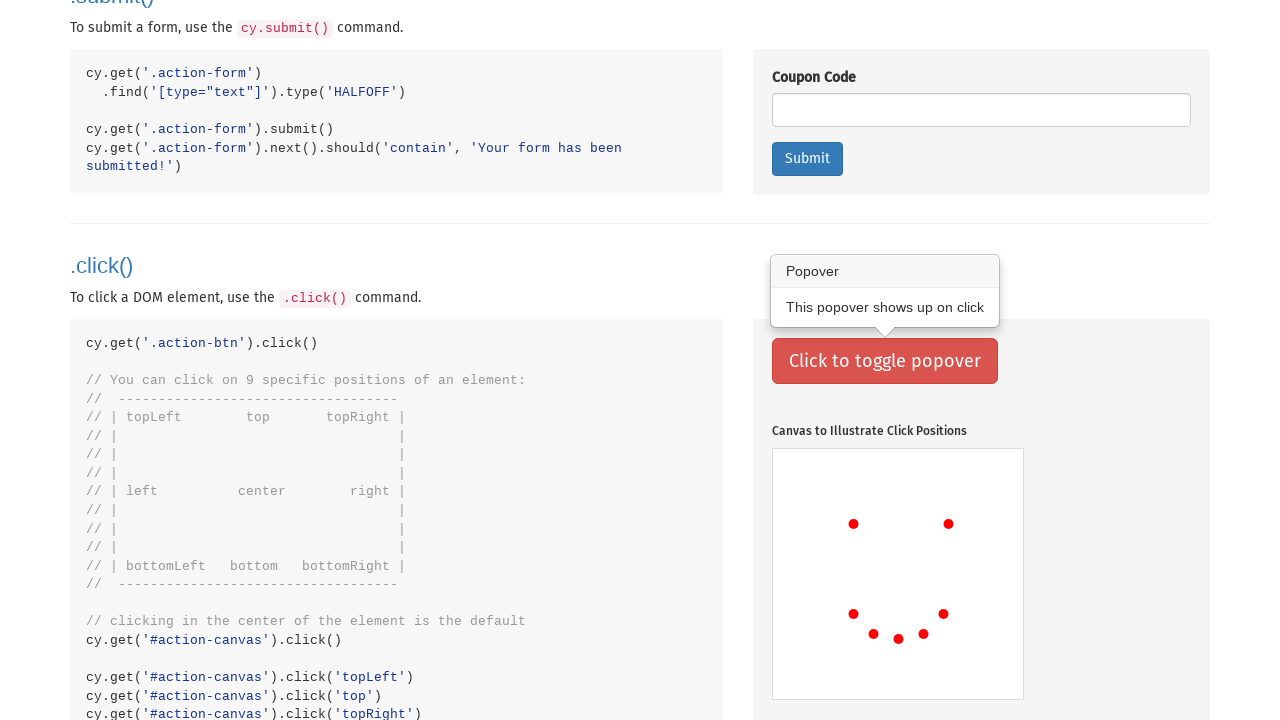

Clicked label button 1 at (798, 359) on .action-labels>.label >> nth=0
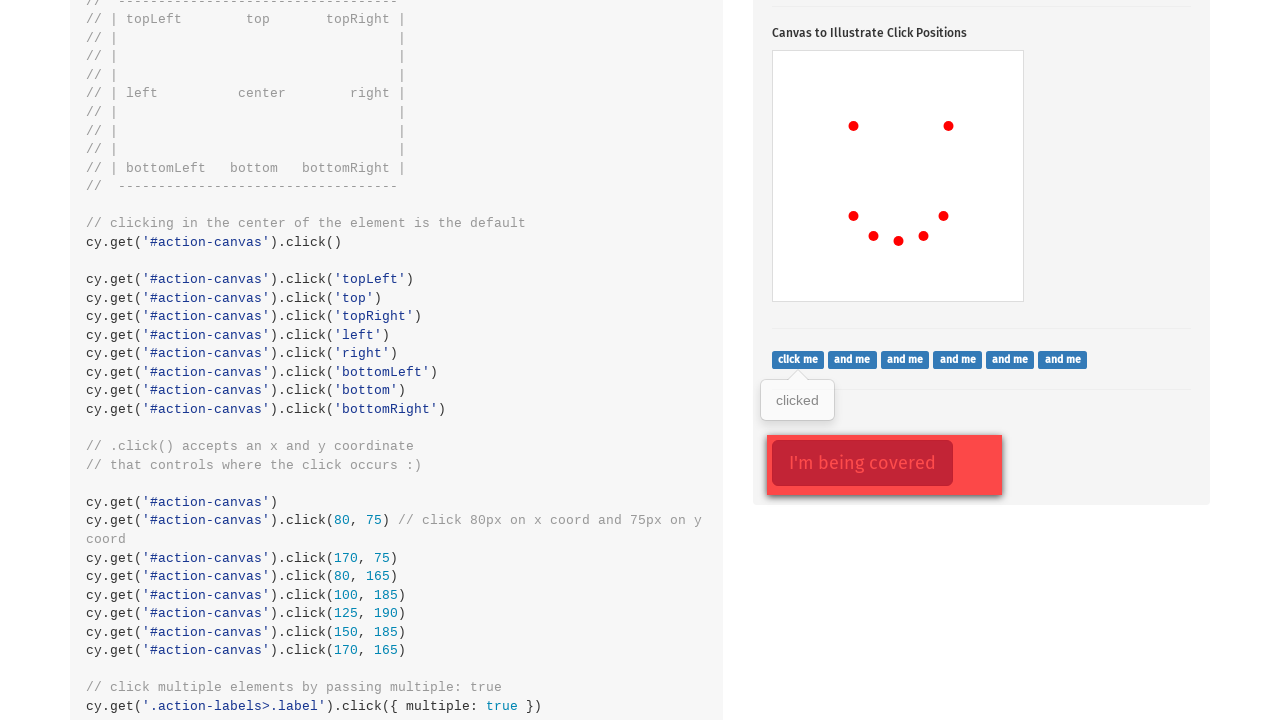

Clicked label button 2 at (852, 359) on .action-labels>.label >> nth=1
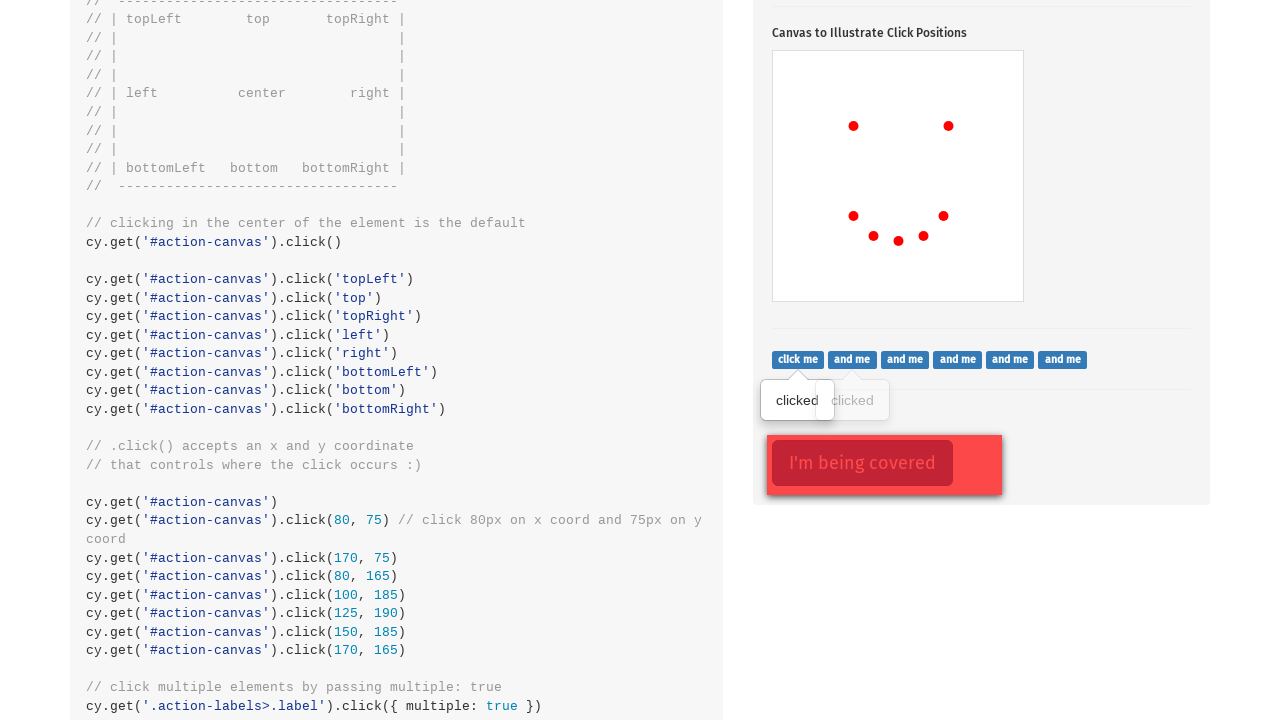

Clicked label button 3 at (905, 359) on .action-labels>.label >> nth=2
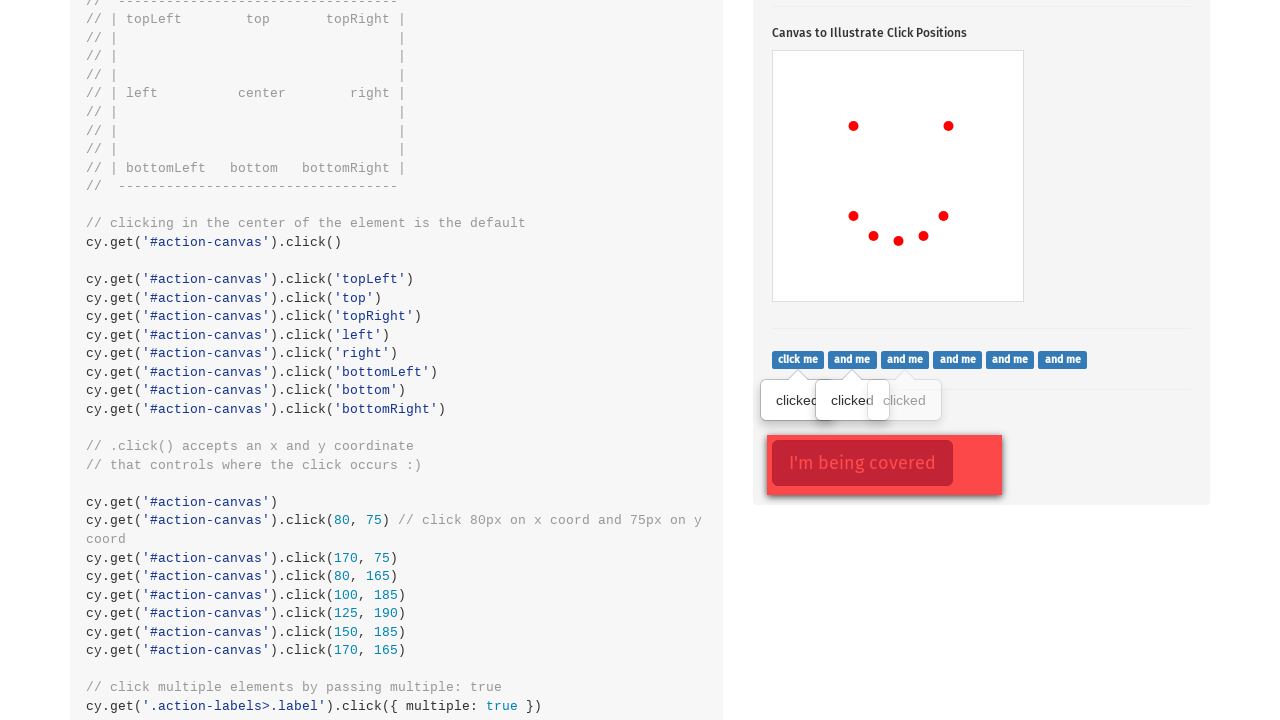

Clicked label button 4 at (958, 359) on .action-labels>.label >> nth=3
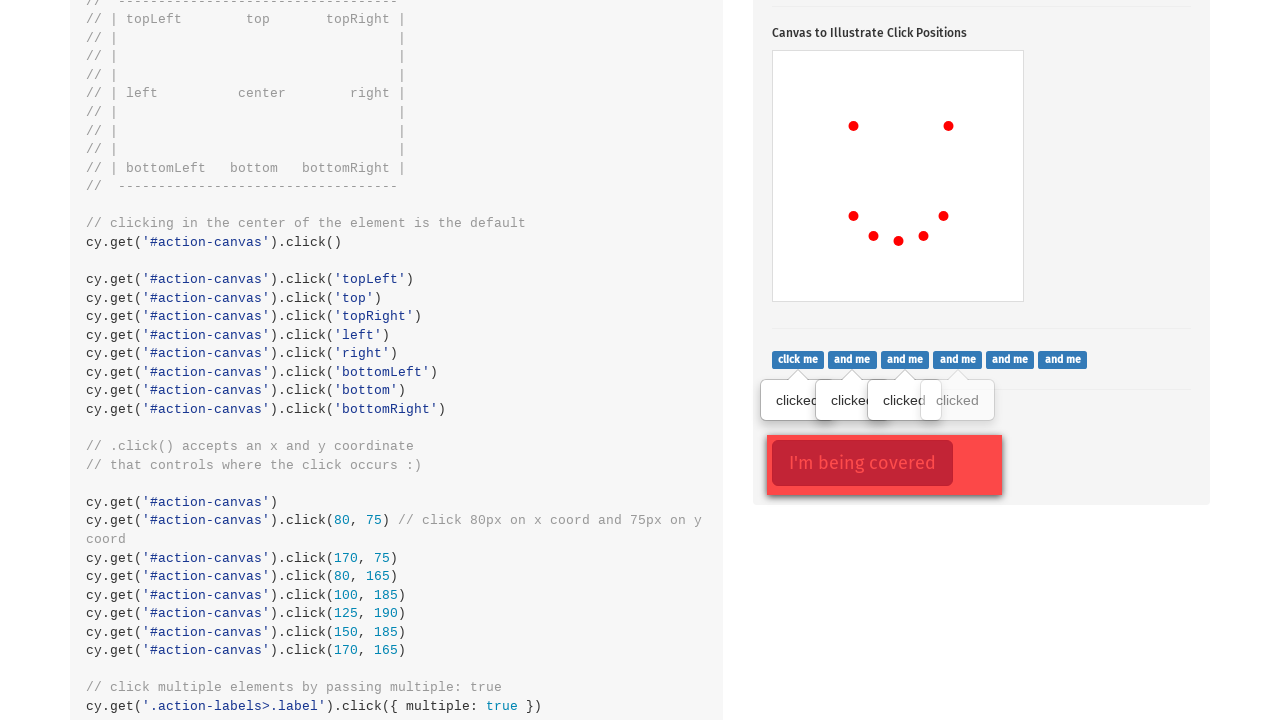

Clicked label button 5 at (1010, 359) on .action-labels>.label >> nth=4
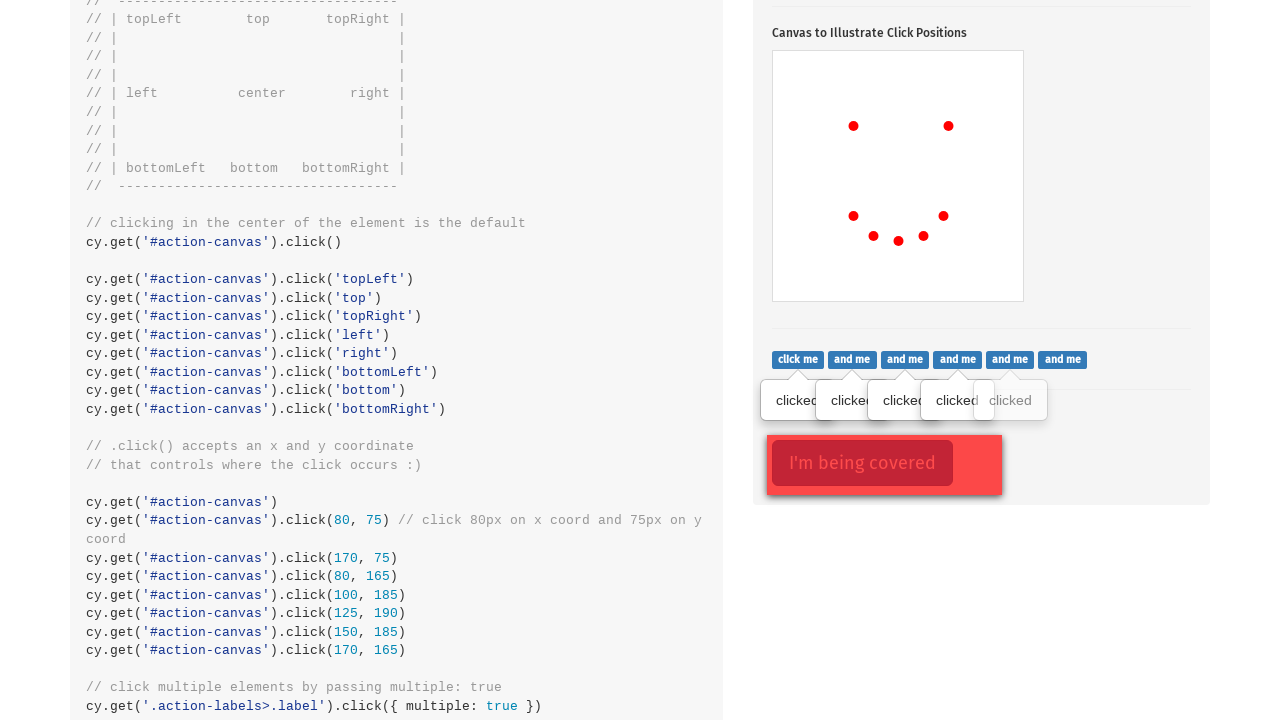

Clicked label button 6 at (1063, 359) on .action-labels>.label >> nth=5
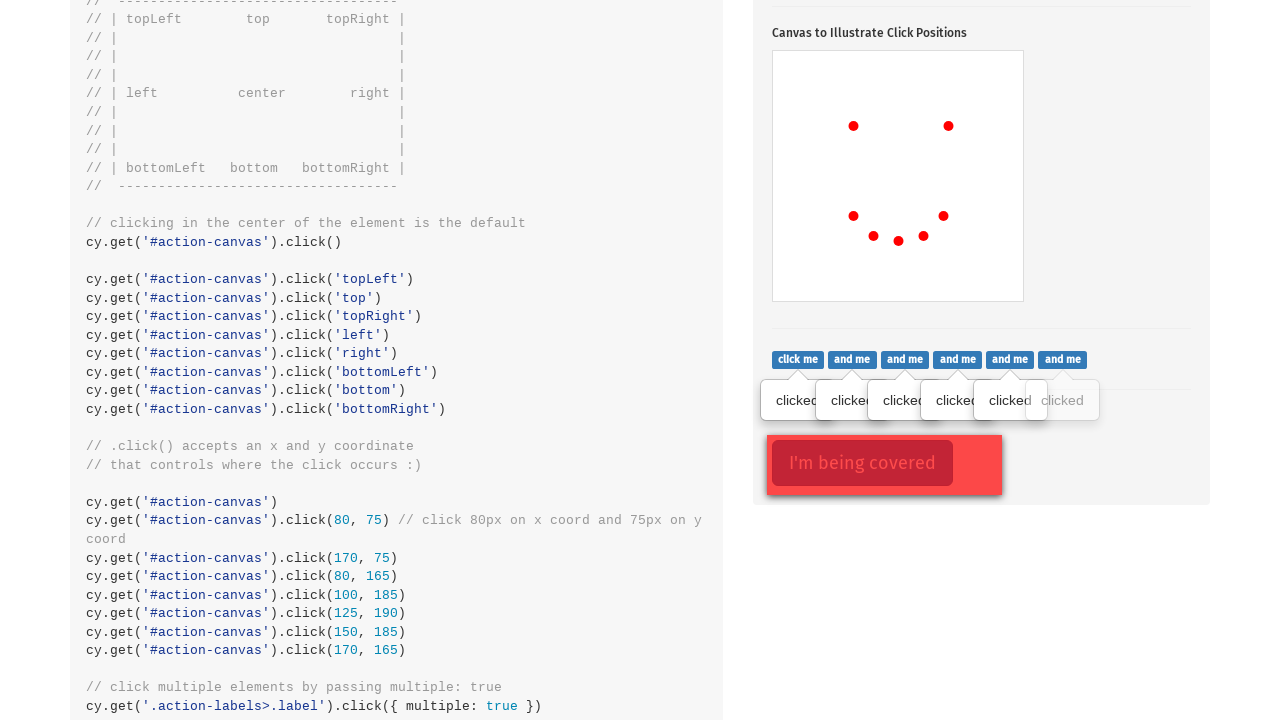

Force clicked button with opacity at (862, 463) on .action-opacity>.btn
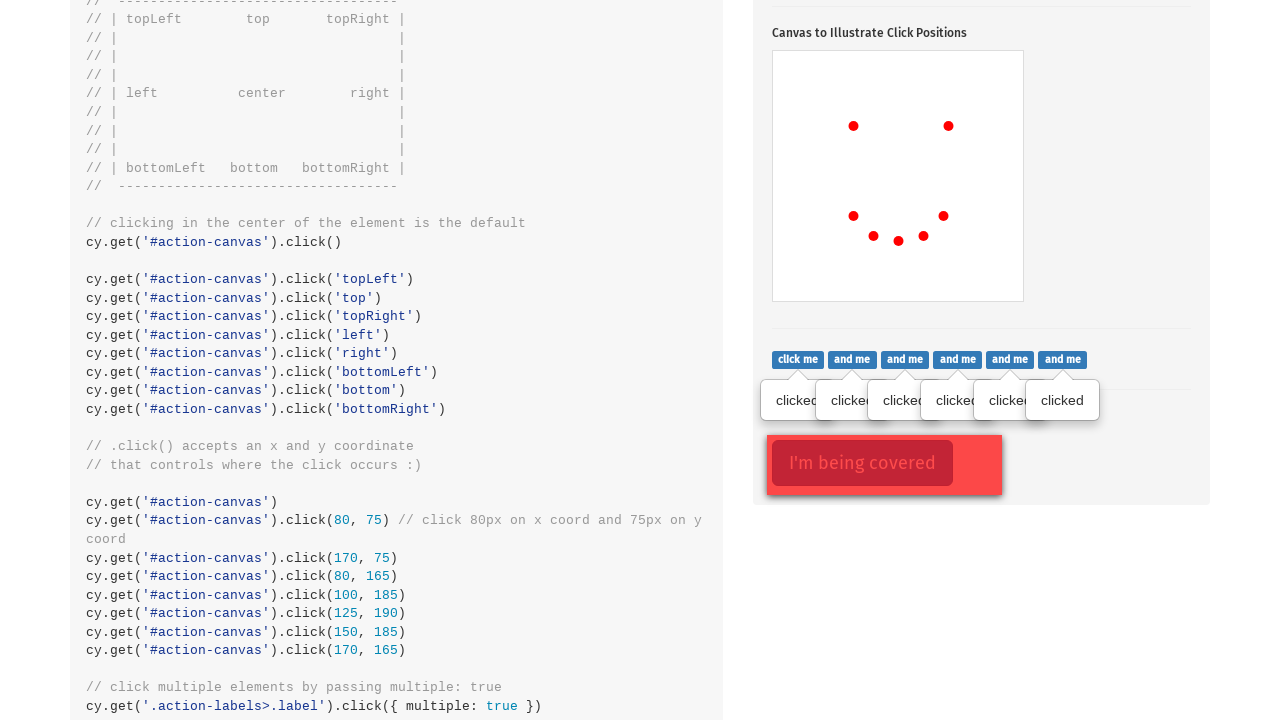

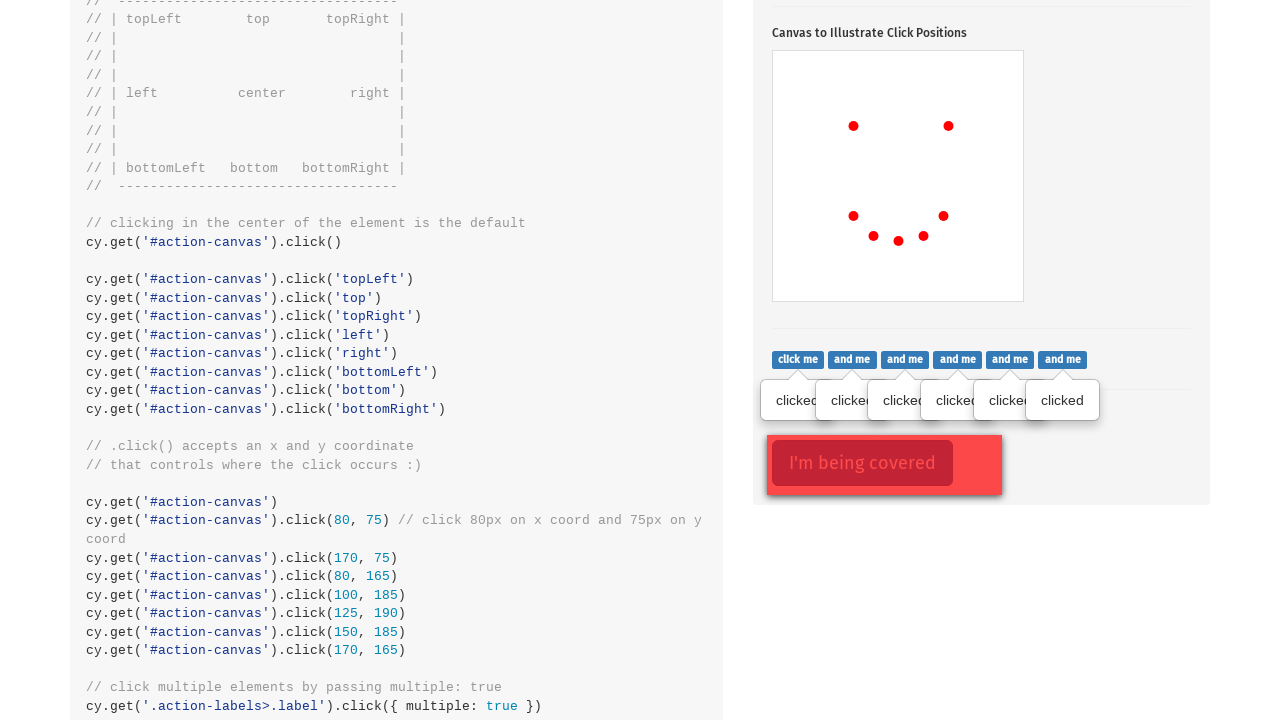